Navigates to W3Schools HTML tables tutorial page, scrolls down to view the example table, and verifies the table with customer data is present and visible.

Starting URL: https://www.w3schools.com/html/html_tables.asp

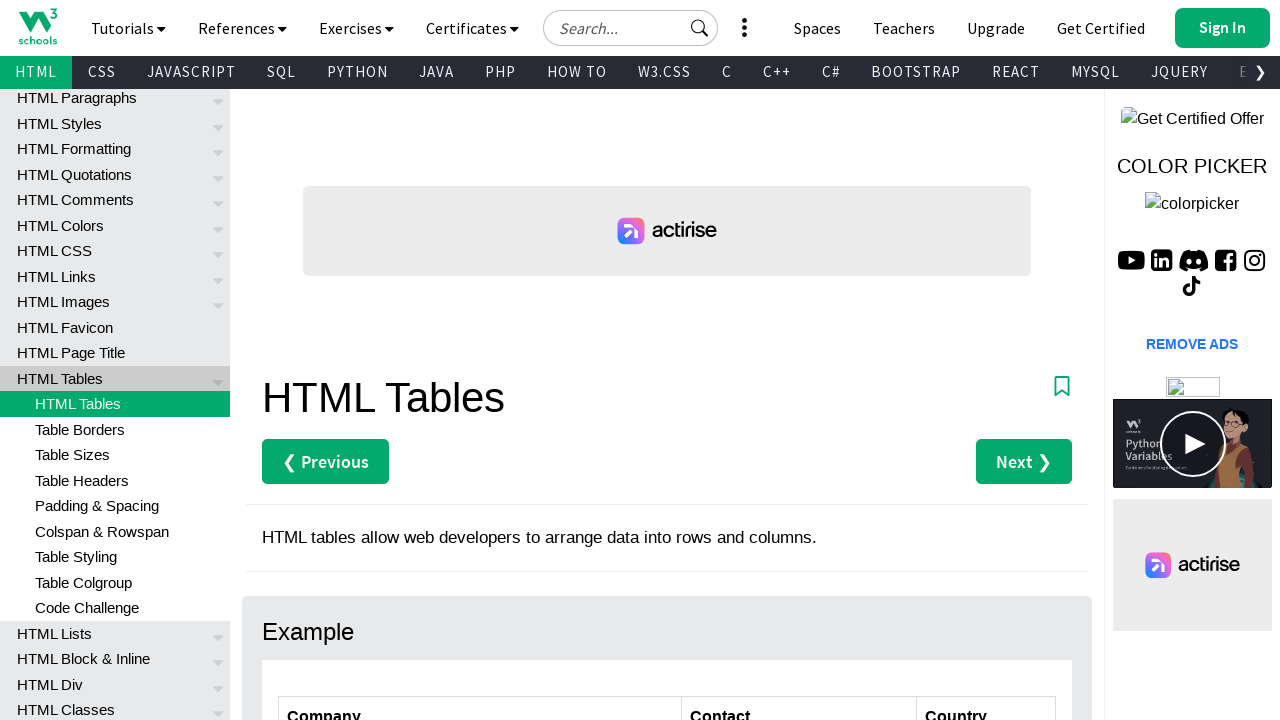

Scrolled down 300 pixels to view the table
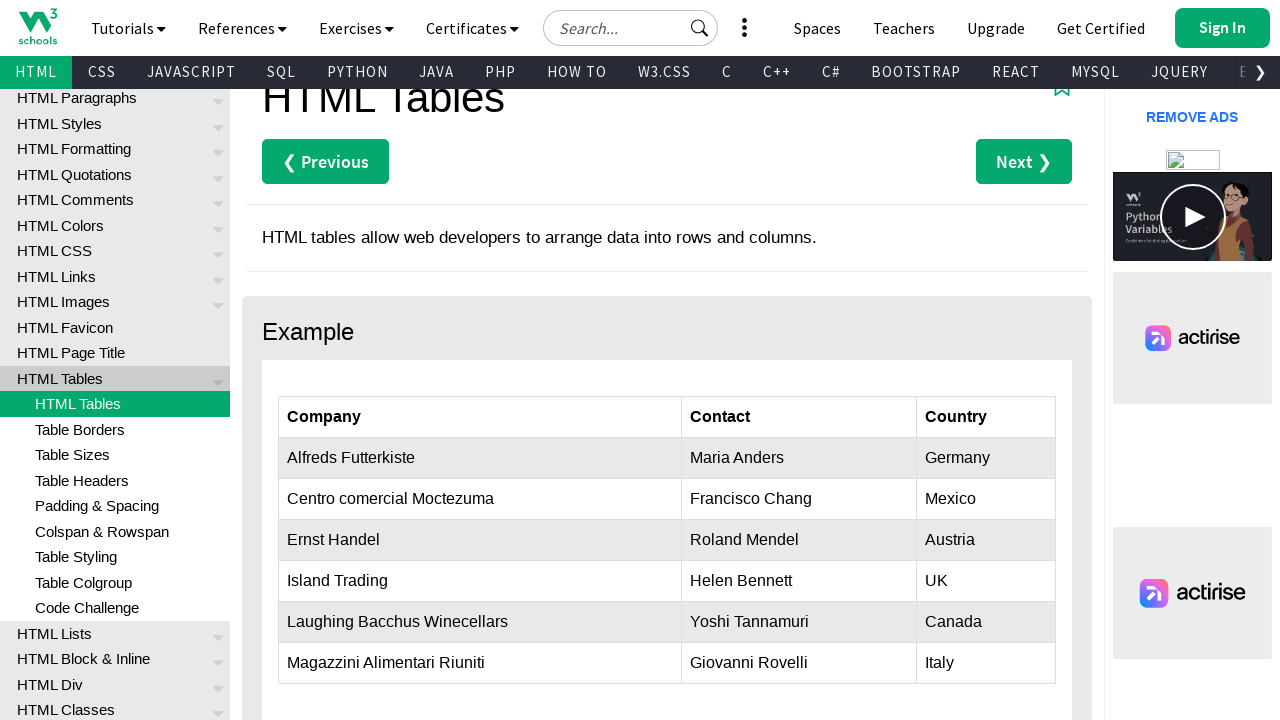

Customers table loaded and became visible
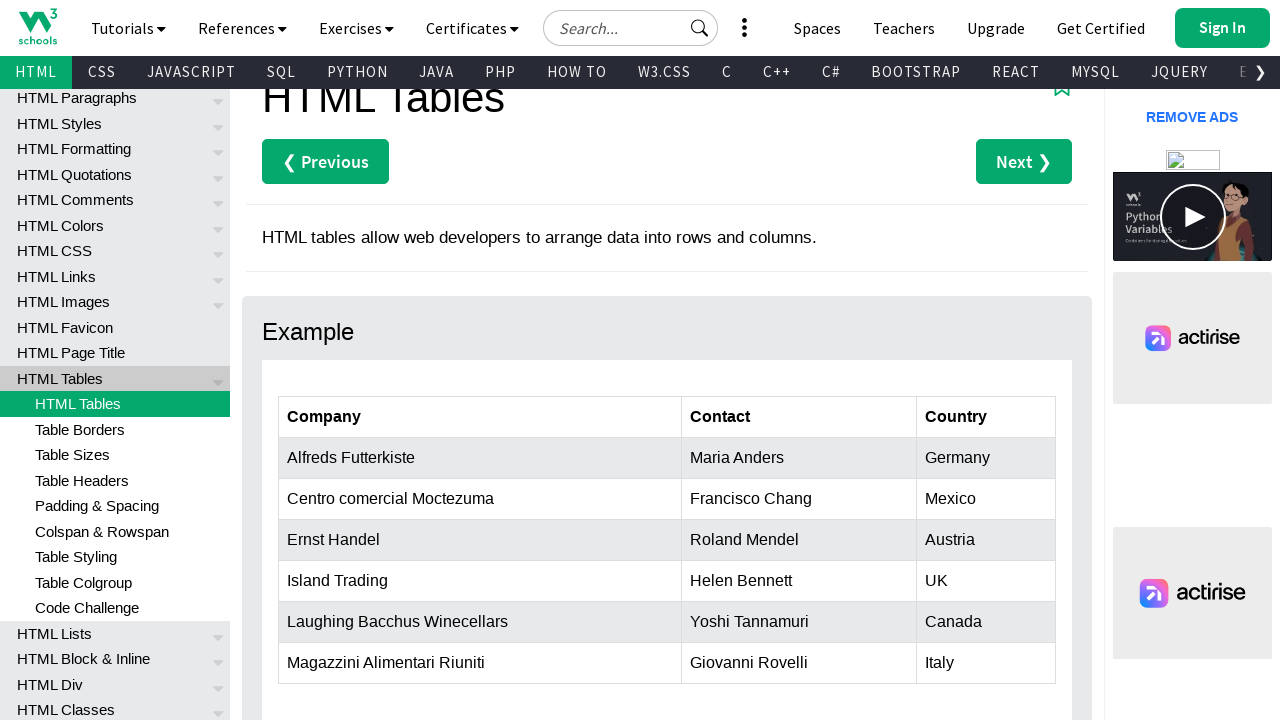

Verified table with customer data is present and visible
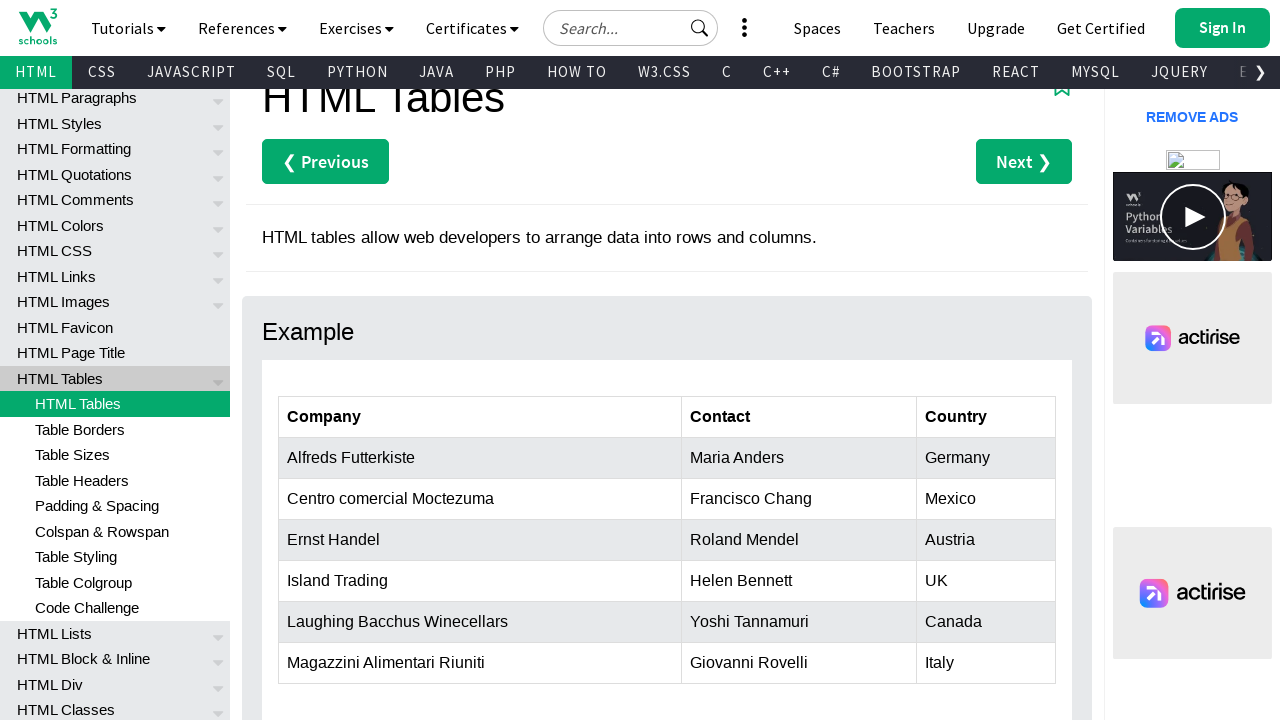

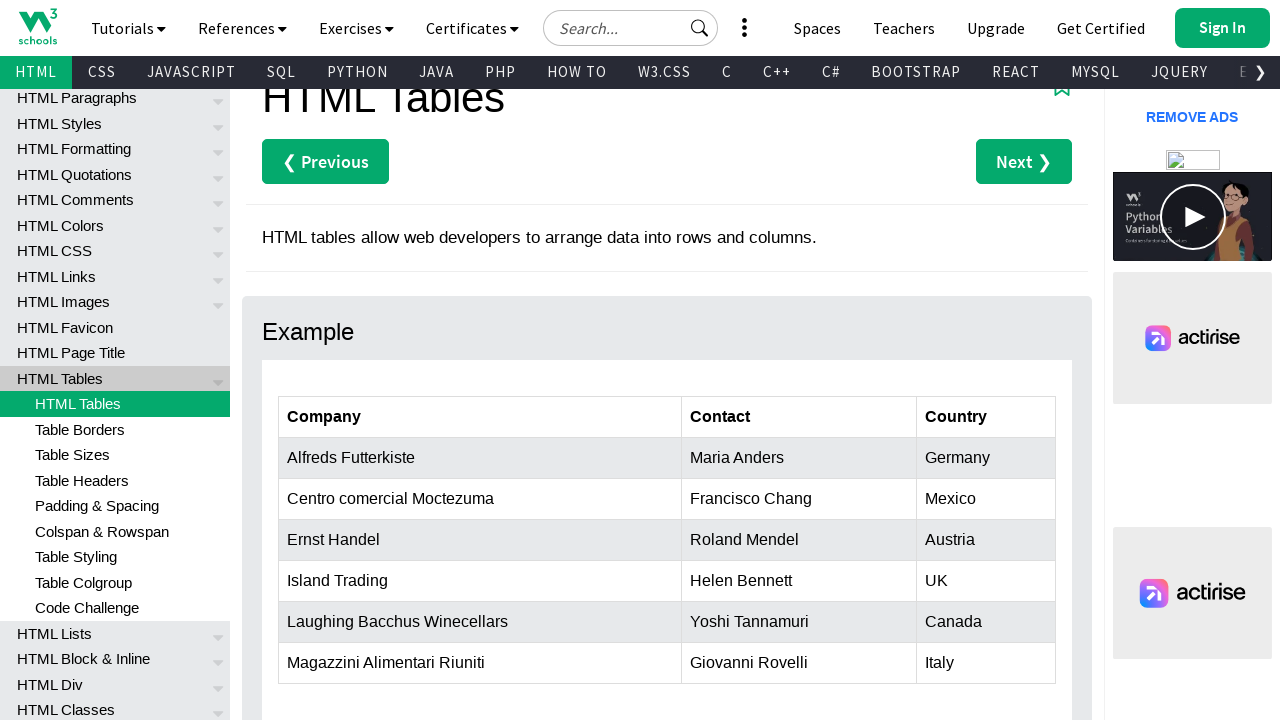